Tests hover functionality by moving mouse over each figure element to display hidden information captions

Starting URL: https://the-internet.herokuapp.com/hovers

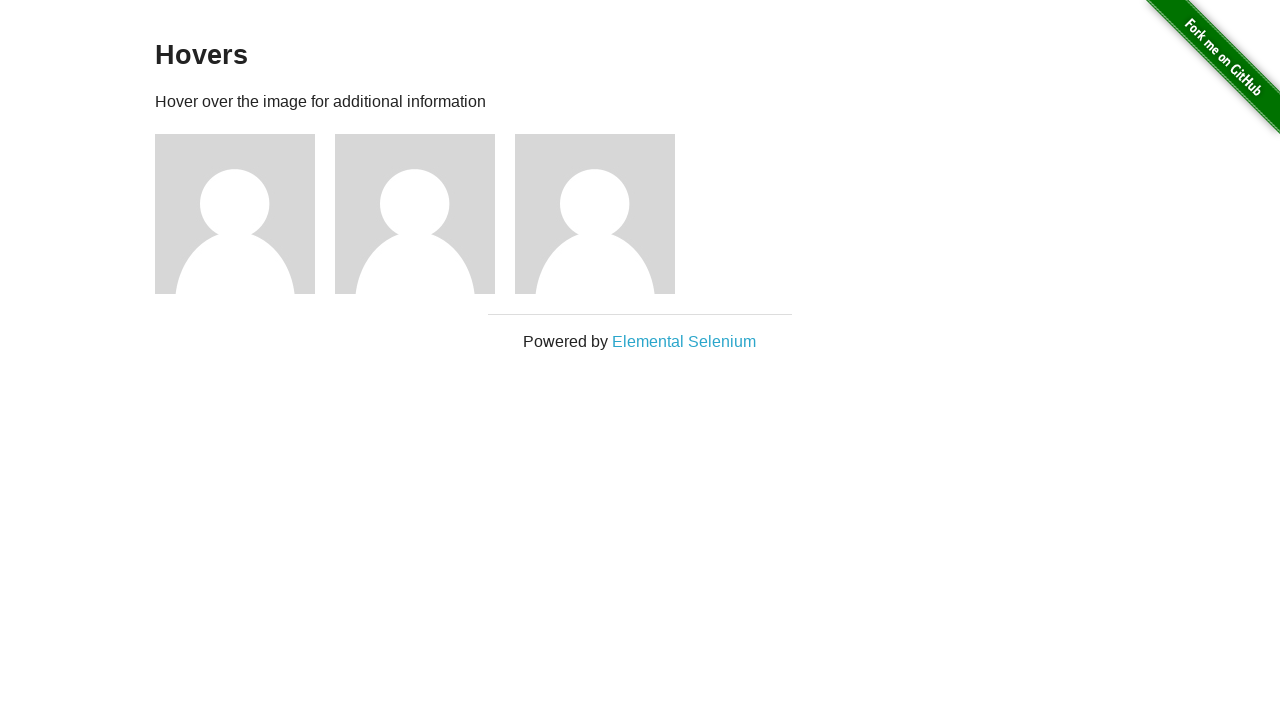

Waited for figure elements to load
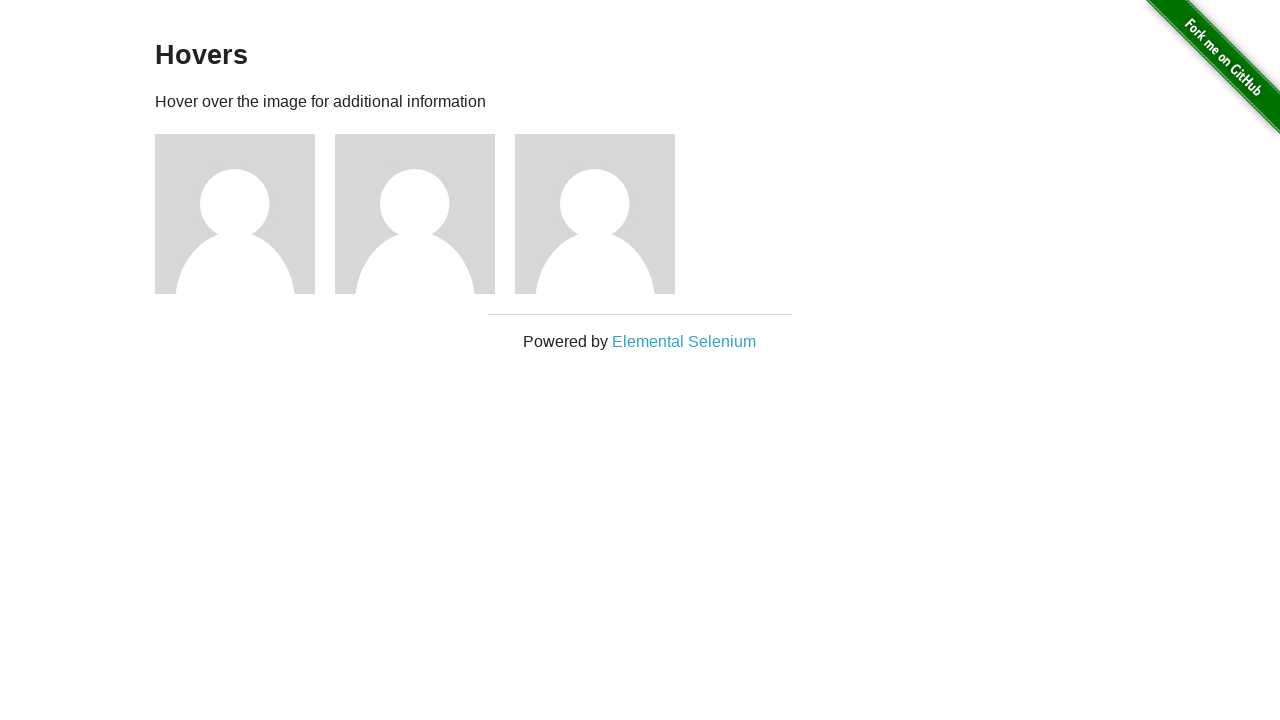

Located all figure elements on the page
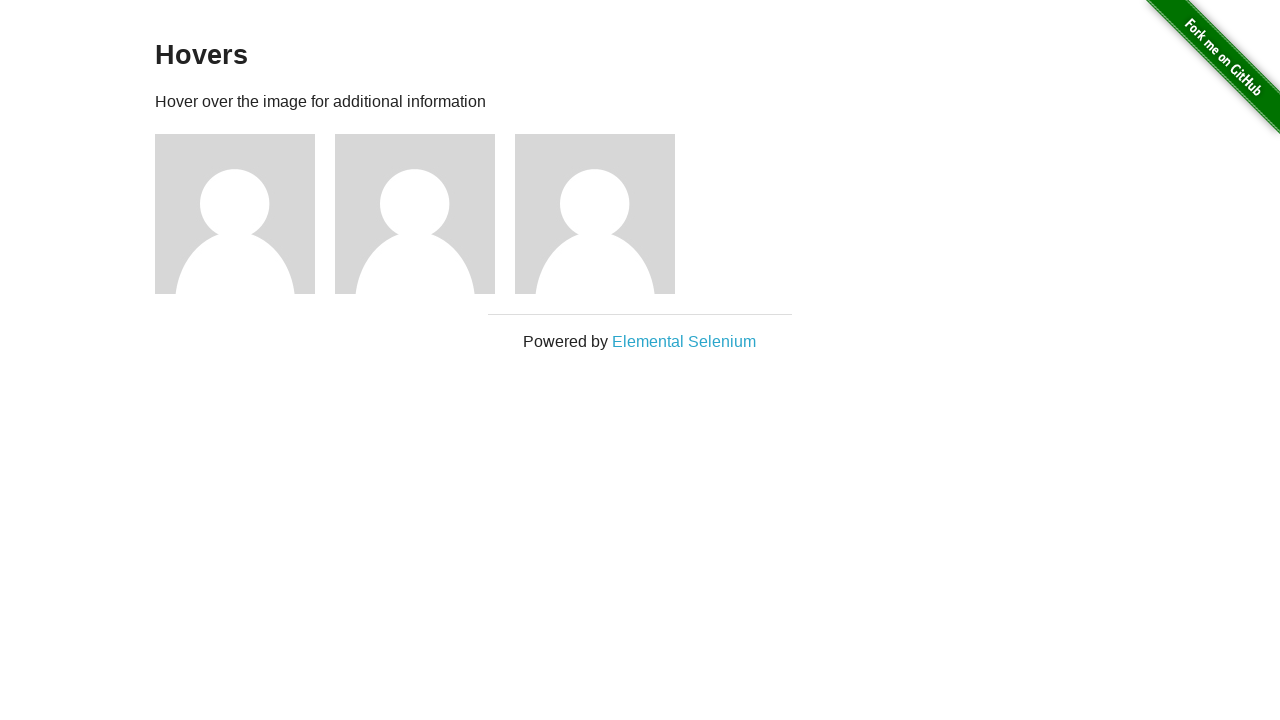

Hovered over figure element to reveal hidden information at (245, 214) on .figure >> nth=0
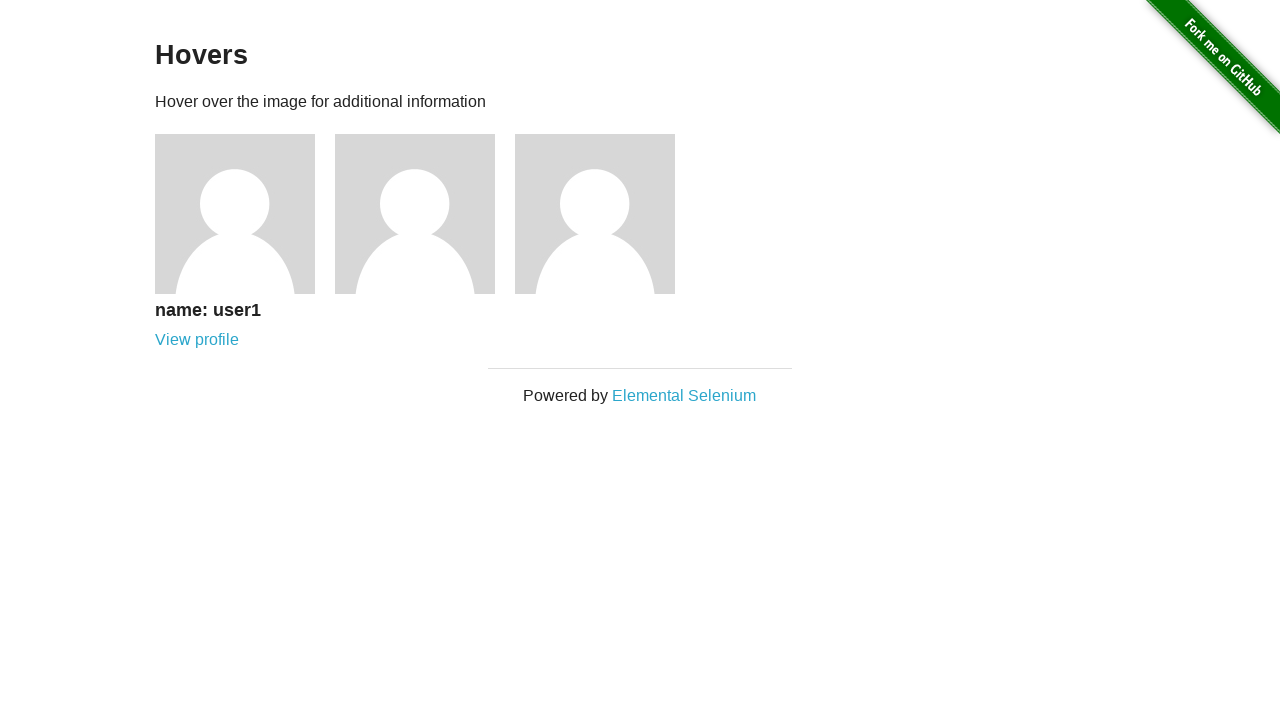

Figure caption became visible after hovering
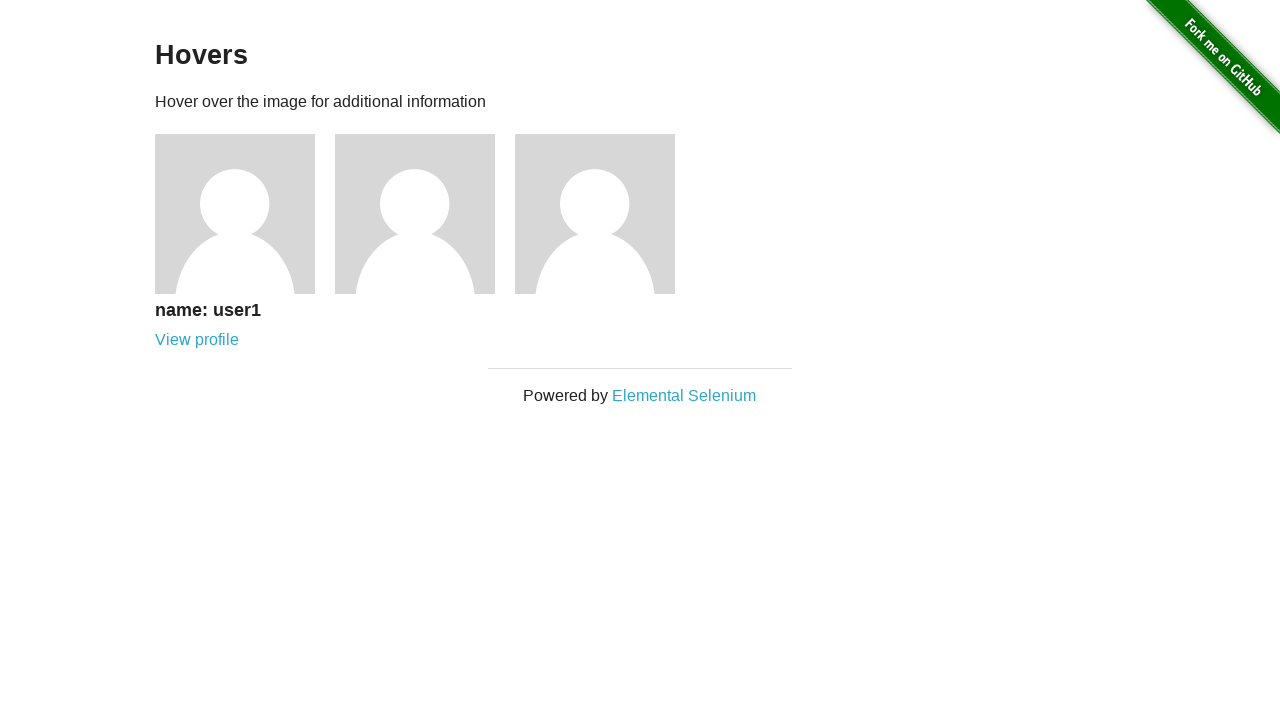

Hovered over figure element to reveal hidden information at (425, 214) on .figure >> nth=1
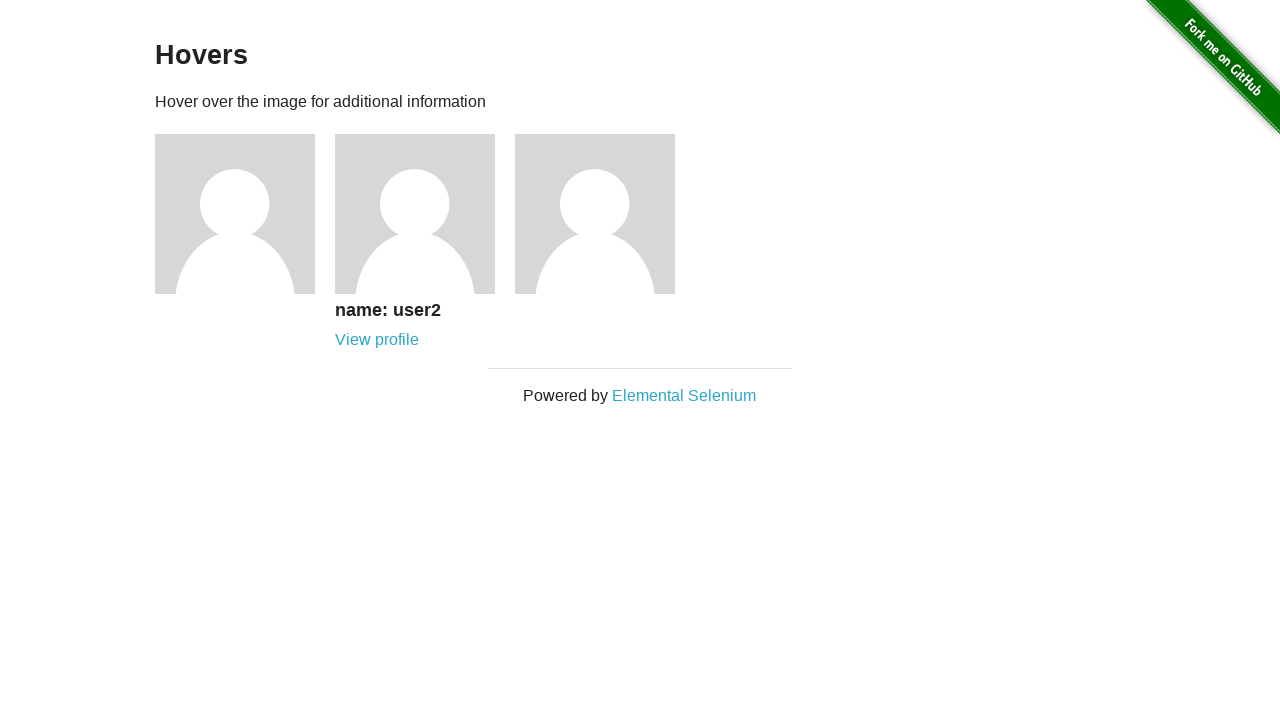

Figure caption became visible after hovering
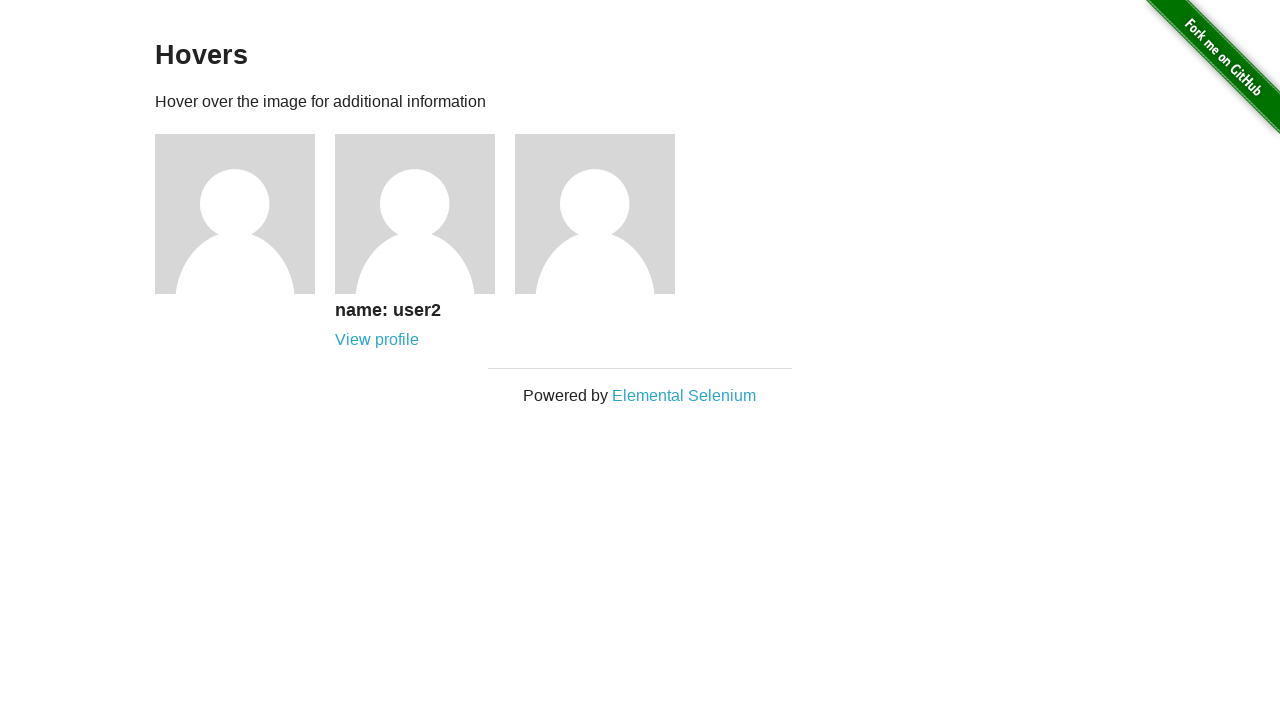

Hovered over figure element to reveal hidden information at (605, 214) on .figure >> nth=2
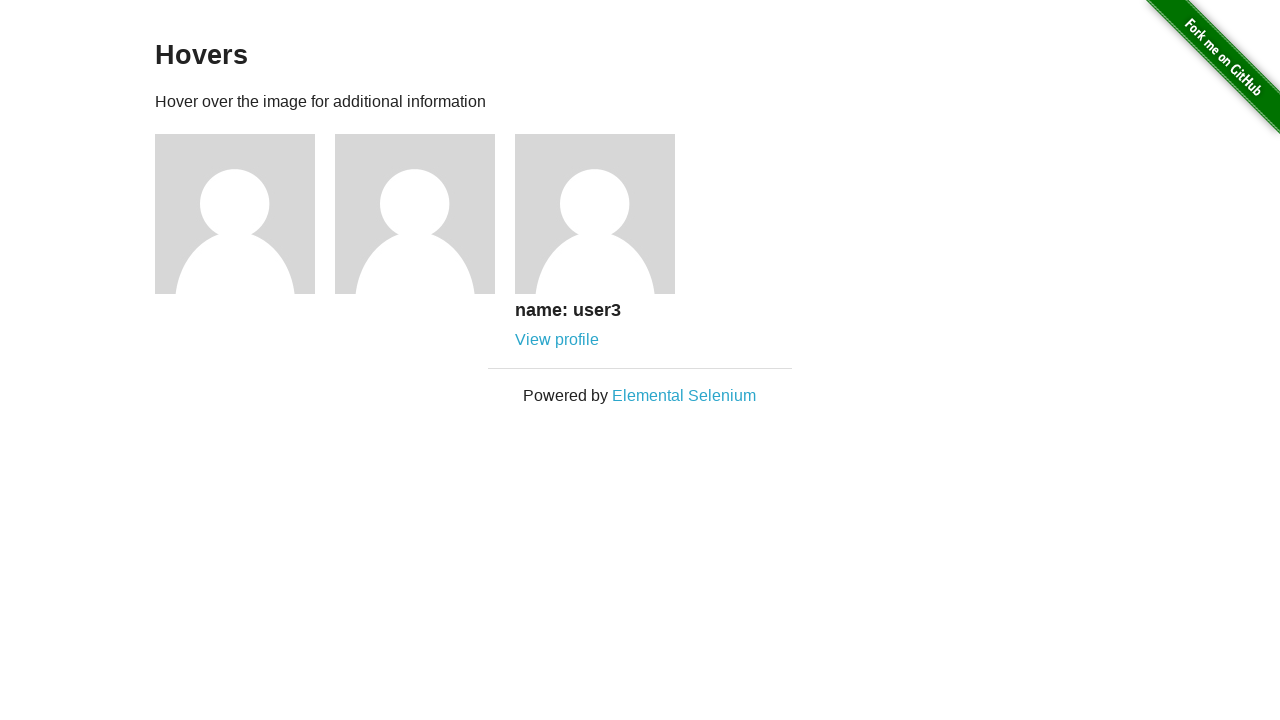

Figure caption became visible after hovering
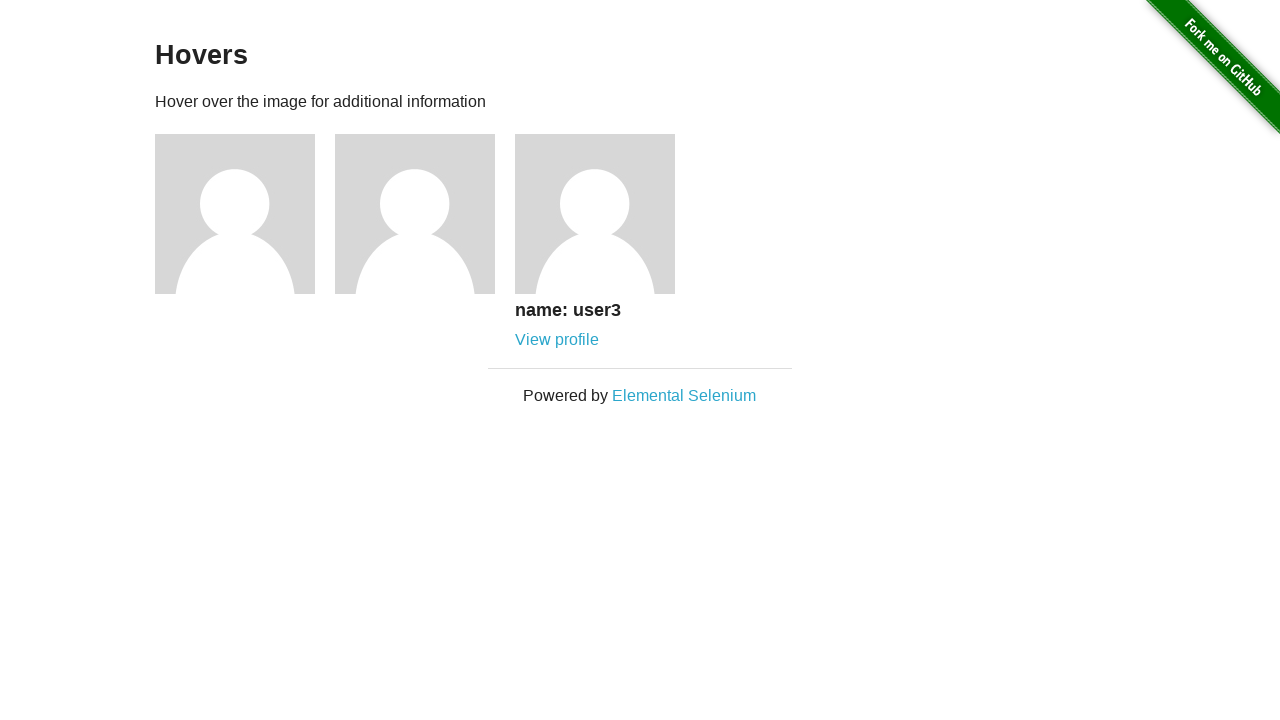

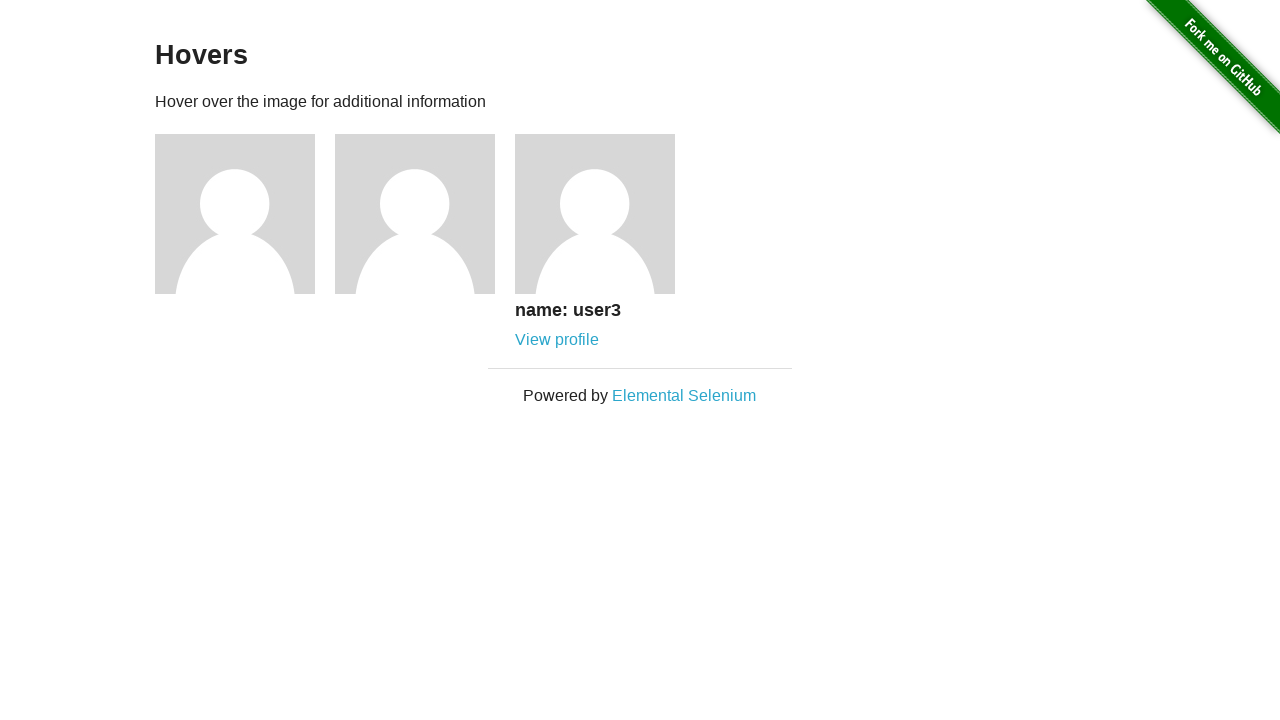